Tests autocomplete/autosuggest dropdown functionality by typing a partial country name and selecting a matching option from the suggestions list

Starting URL: https://rahulshettyacademy.com/dropdownsPractise/

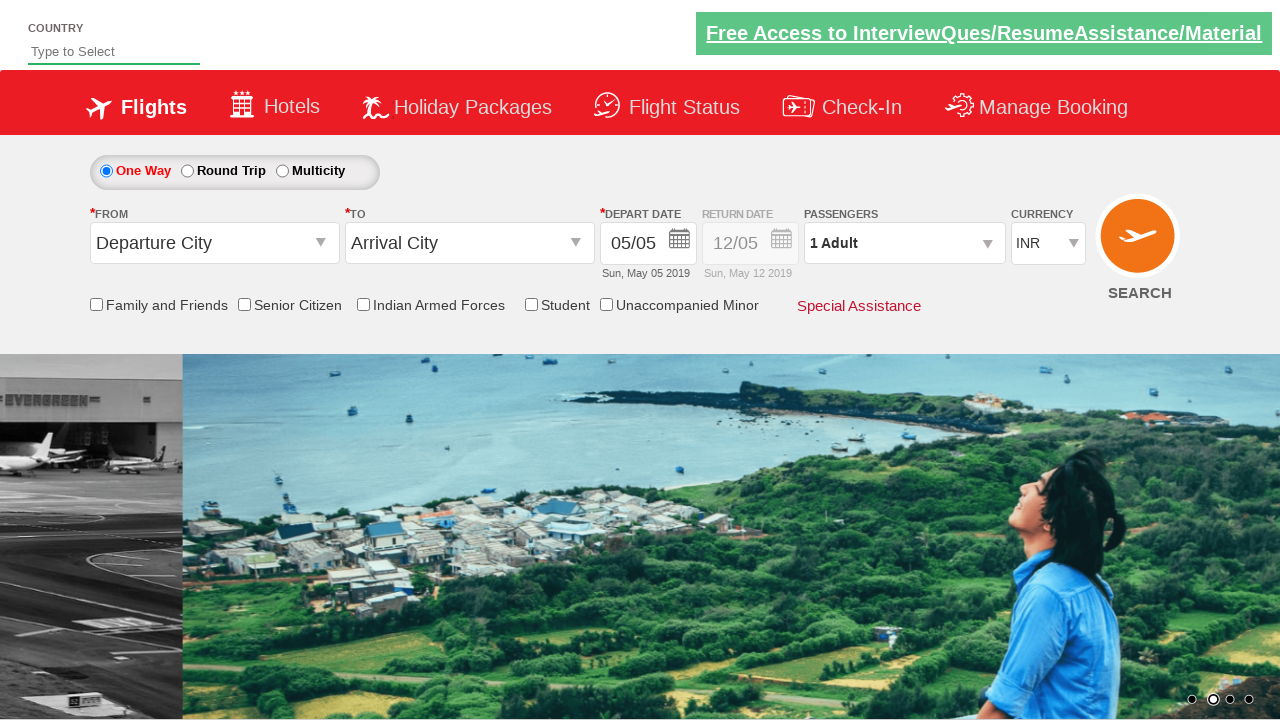

Typed 'Uni' into autosuggest field to trigger dropdown on #autosuggest
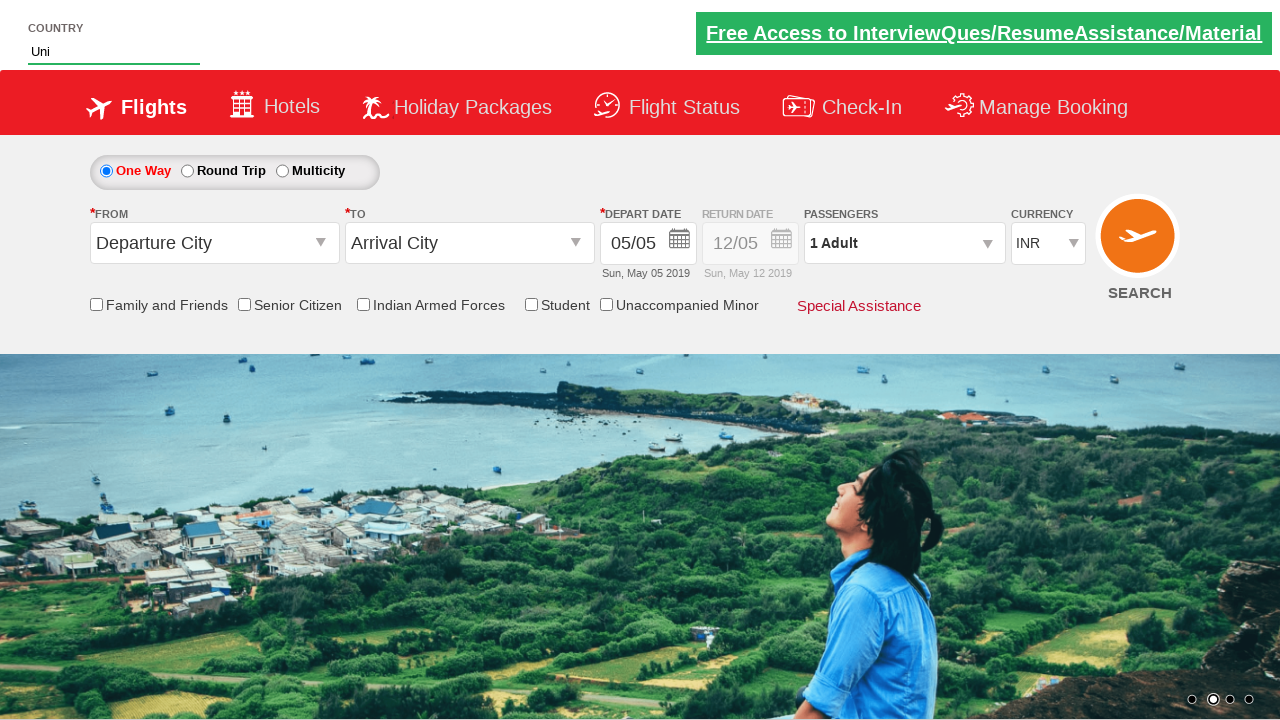

Autocomplete suggestions dropdown appeared
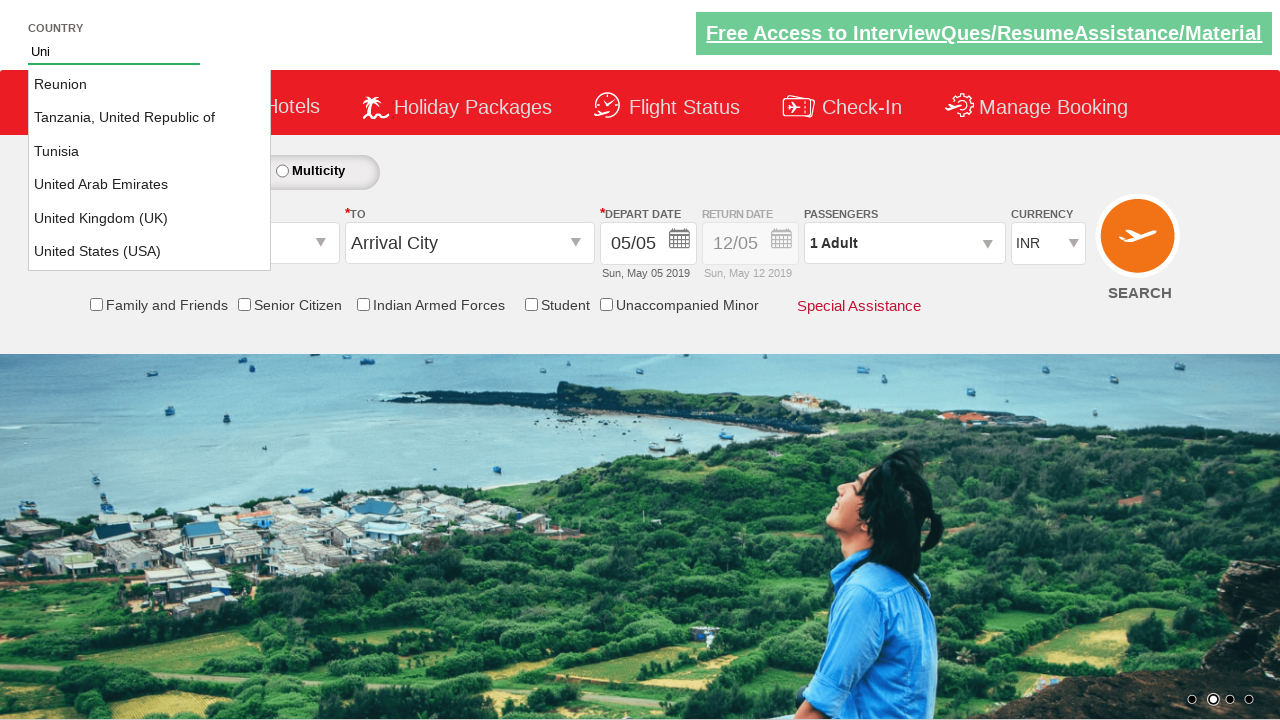

Selected 'United States (USA)' from the autosuggest dropdown at (150, 252) on li.ui-menu-item a:has-text('United States (USA)')
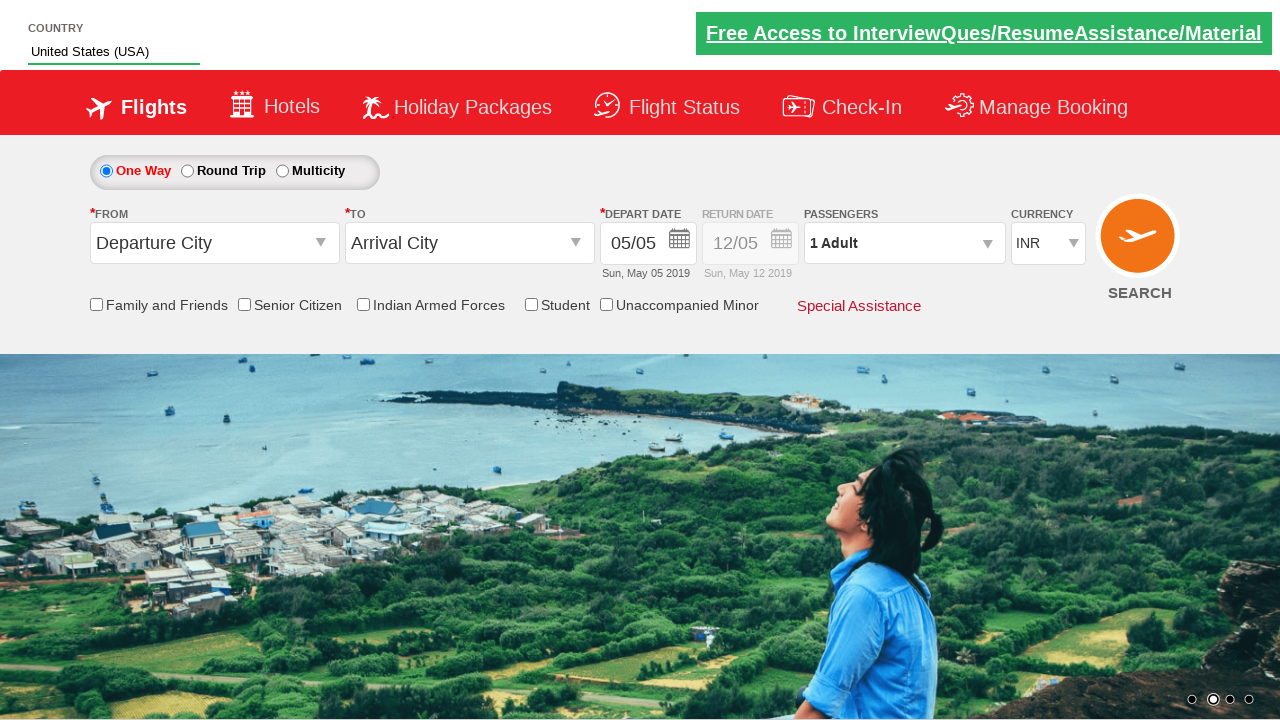

Verified that 'United States (USA)' is displayed in the autosuggest field
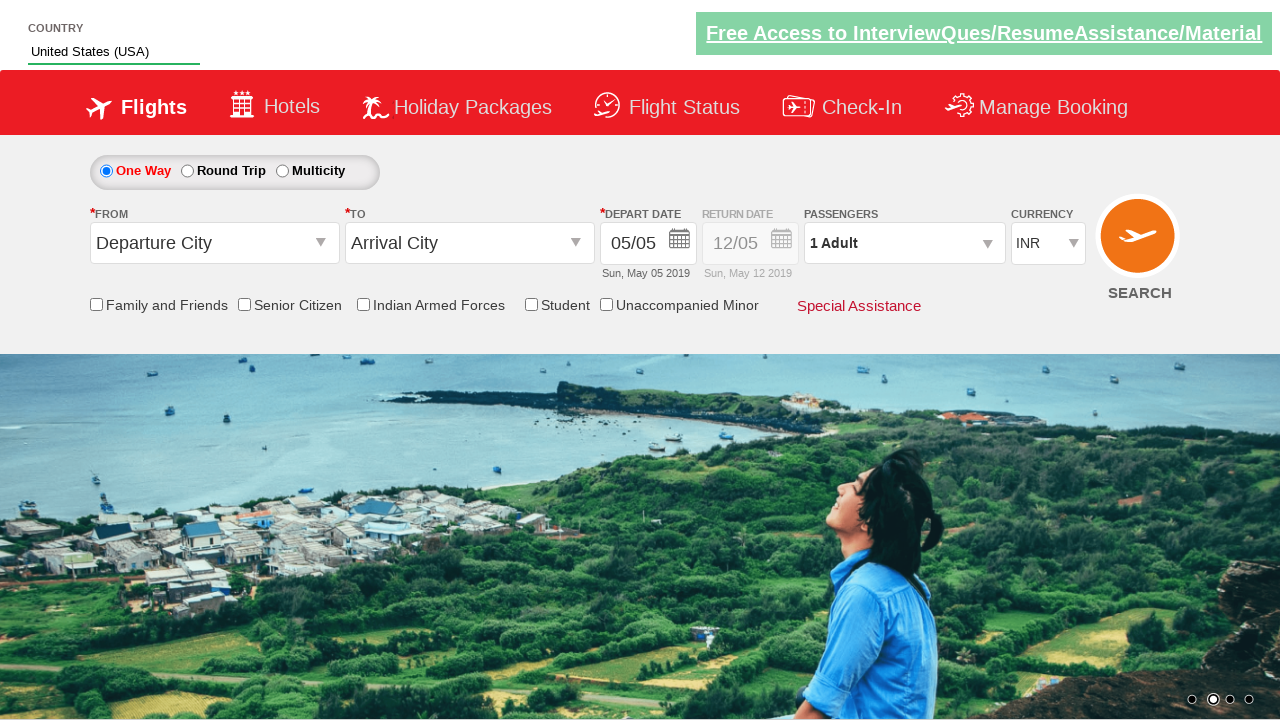

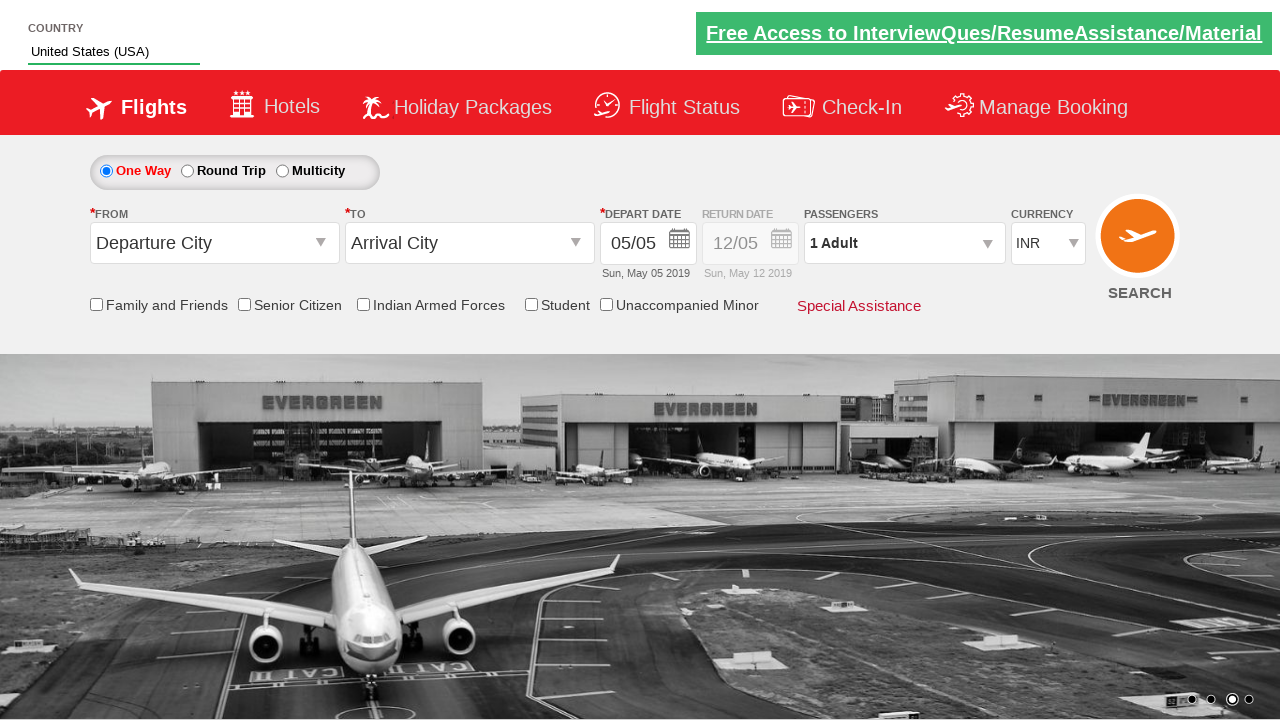